Tests timer-based alert popup by clicking timer alert button and accepting the delayed alert

Starting URL: https://demoqa.com/alerts

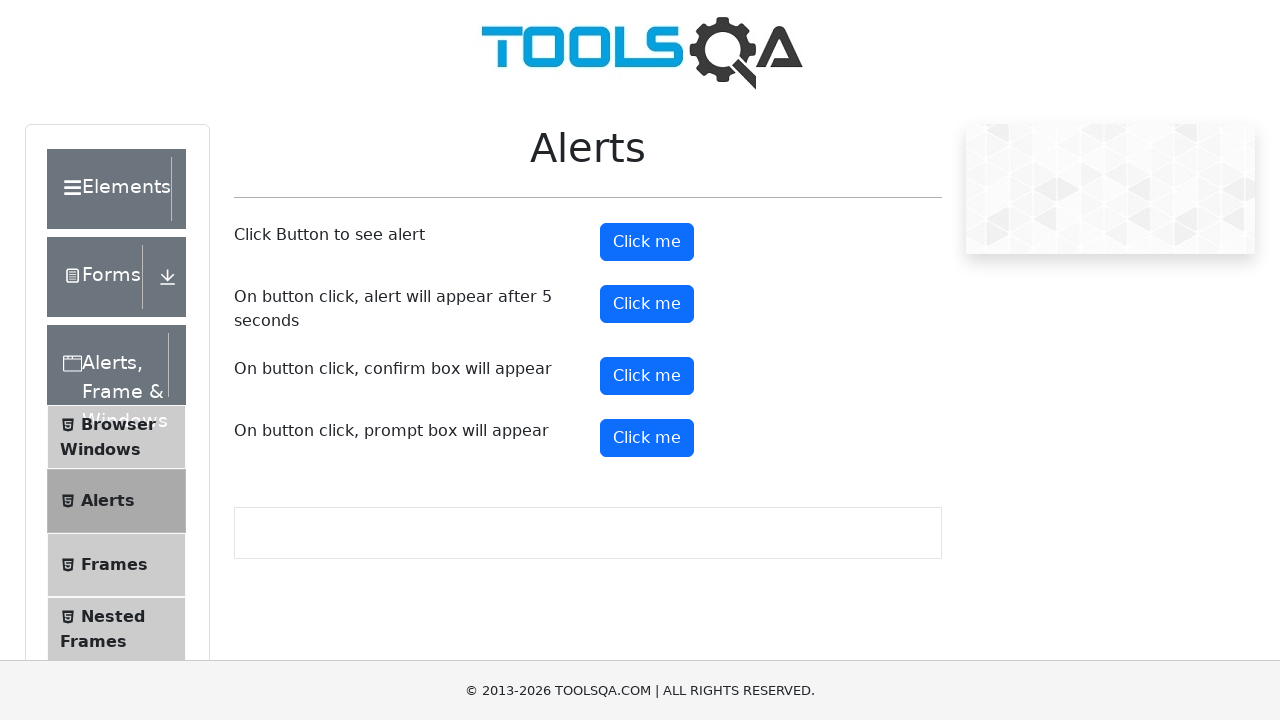

Clicked timer alert button at (647, 304) on #timerAlertButton
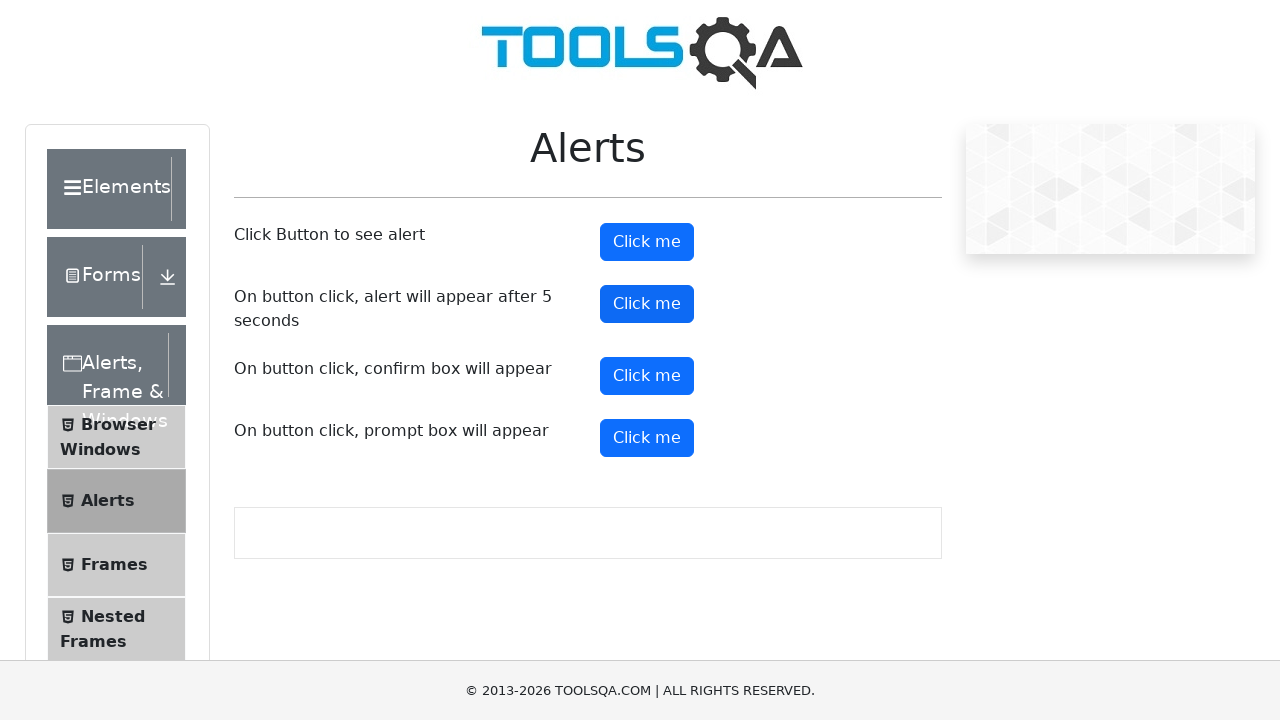

Waited 5 seconds for delayed alert to appear
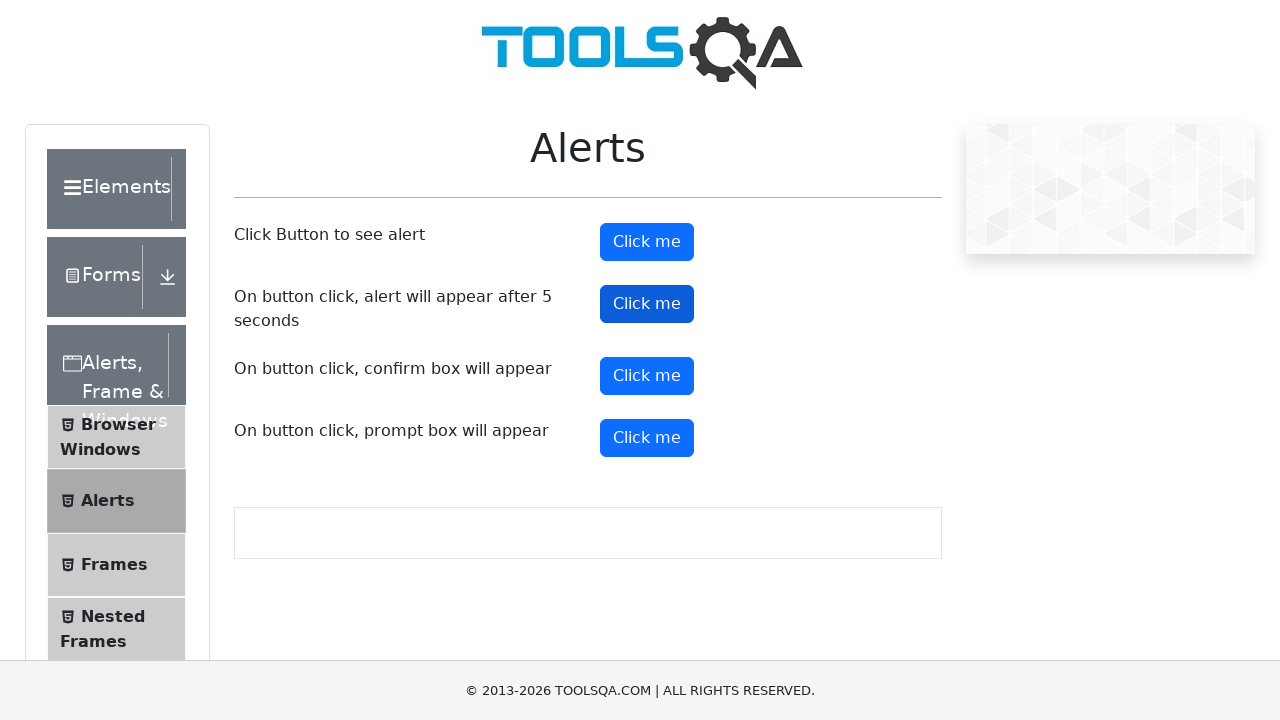

Set up dialog handler to accept the alert popup
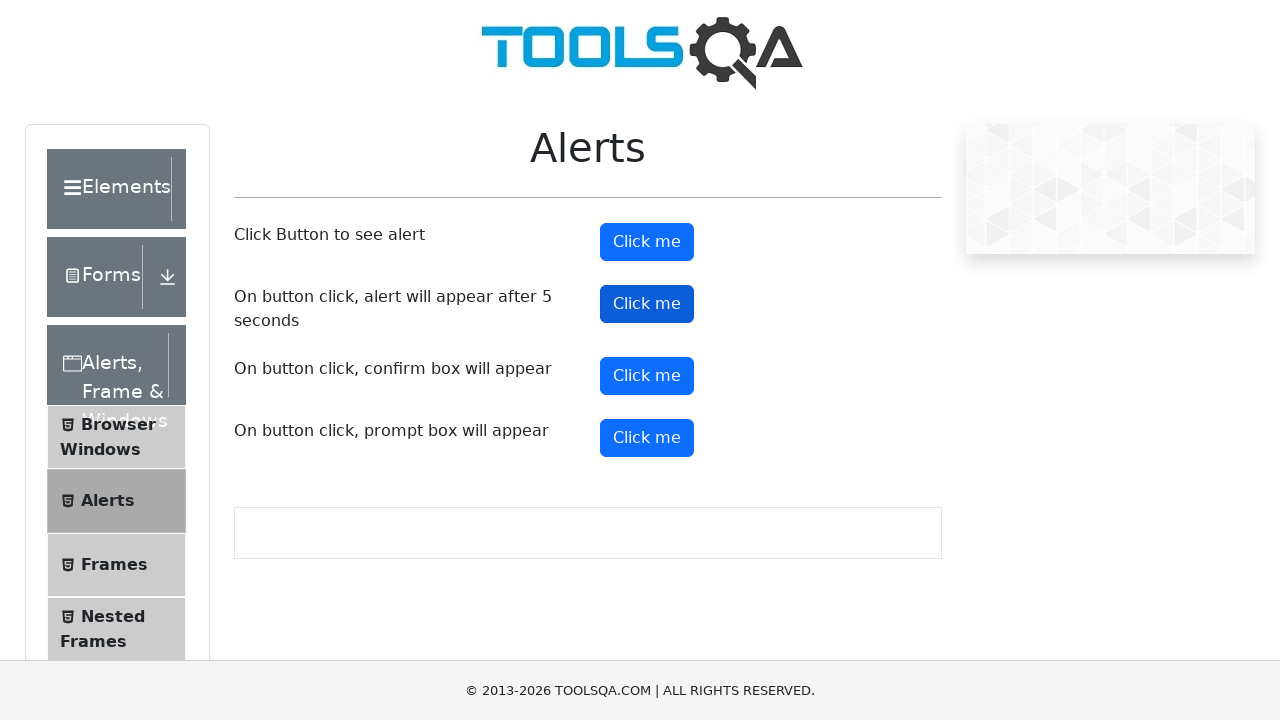

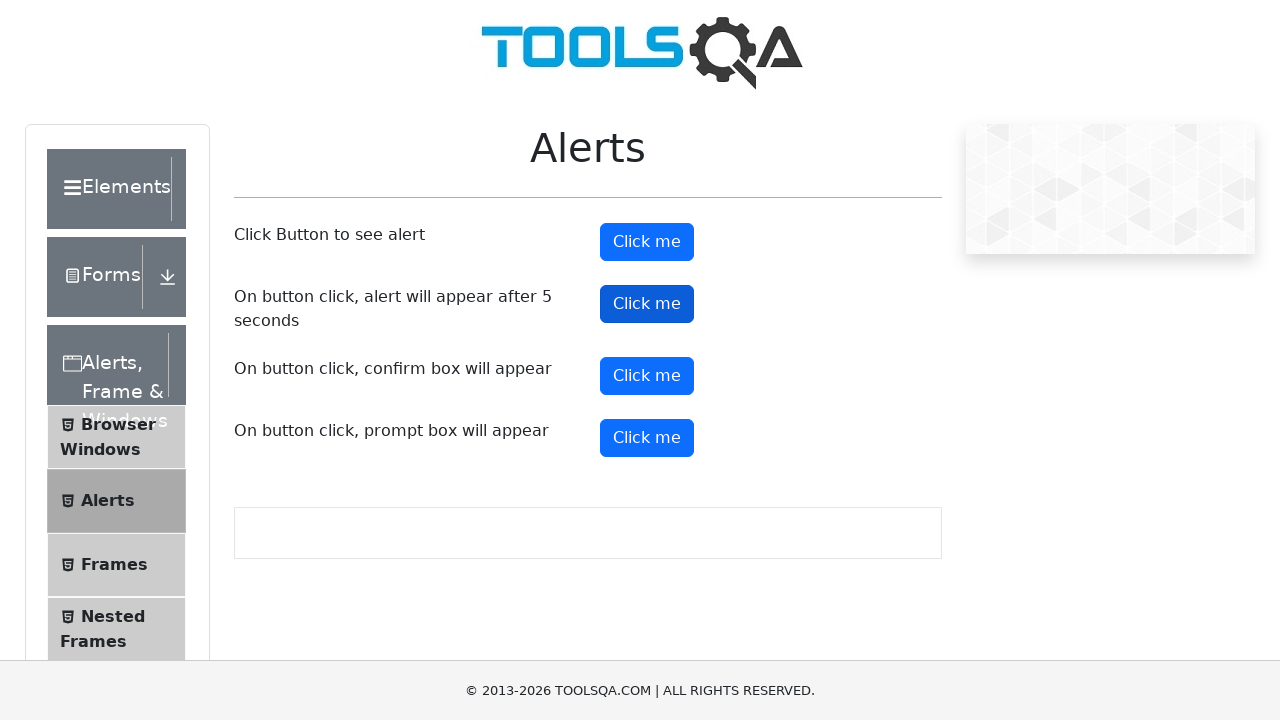